Tests that new todo items are appended to the bottom of the list by creating 3 items

Starting URL: https://demo.playwright.dev/todomvc

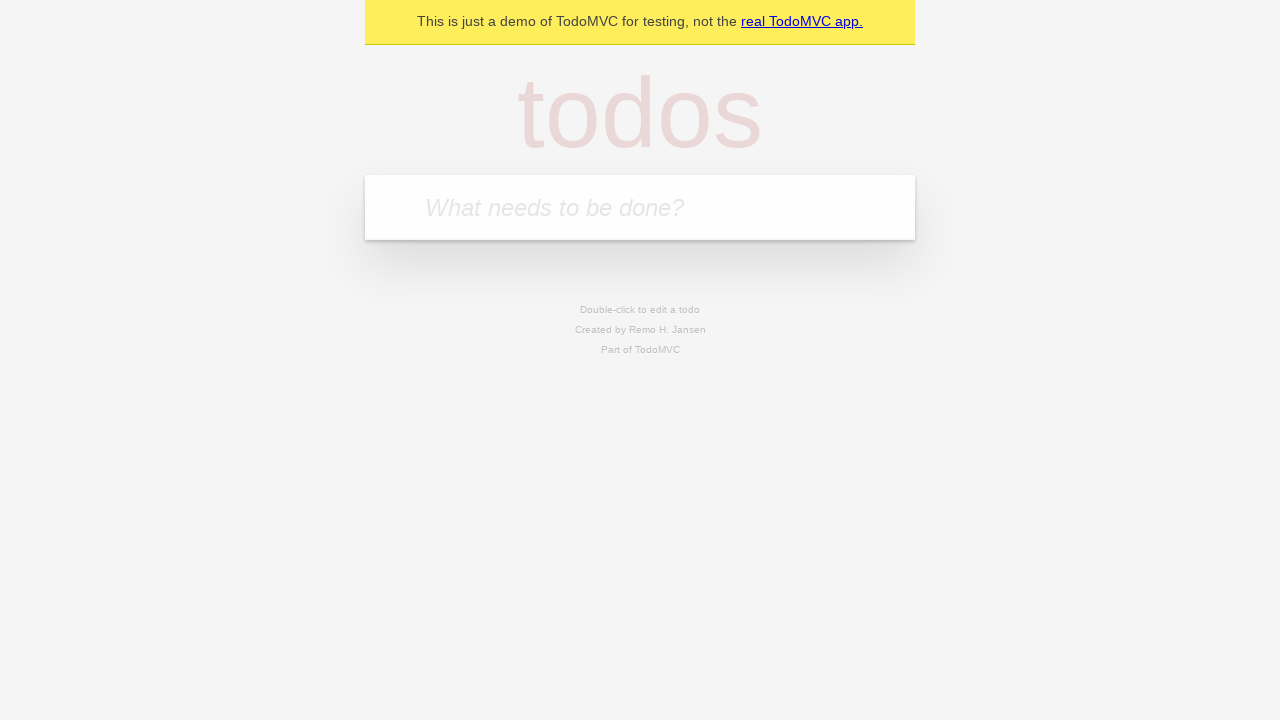

Navigated to TodoMVC demo page
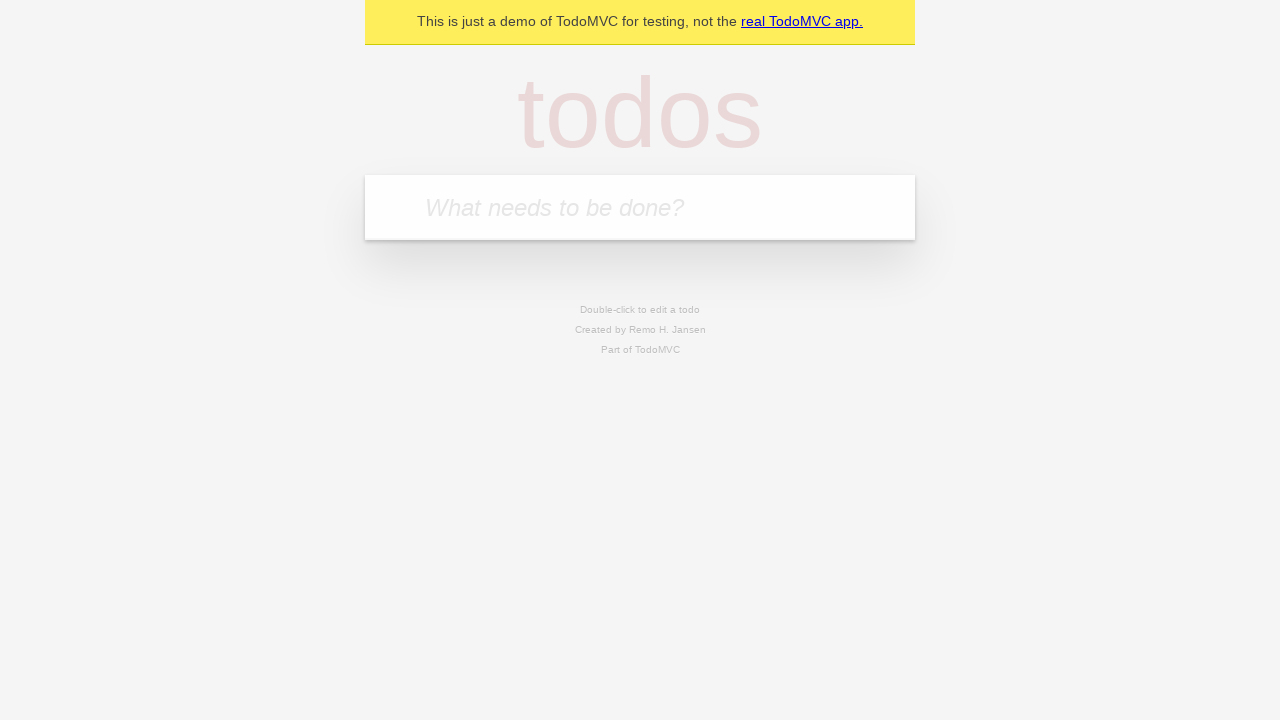

Filled first todo input with 'buy some cheese' on .new-todo
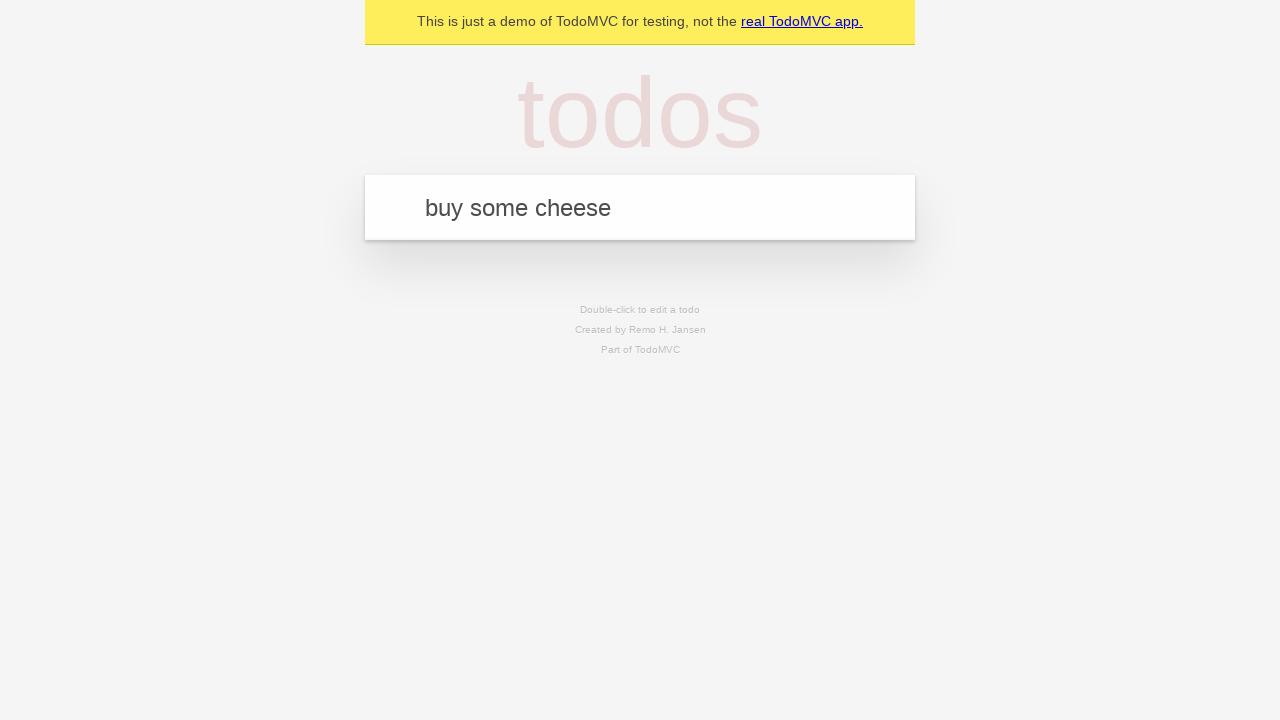

Pressed Enter to create first todo item on .new-todo
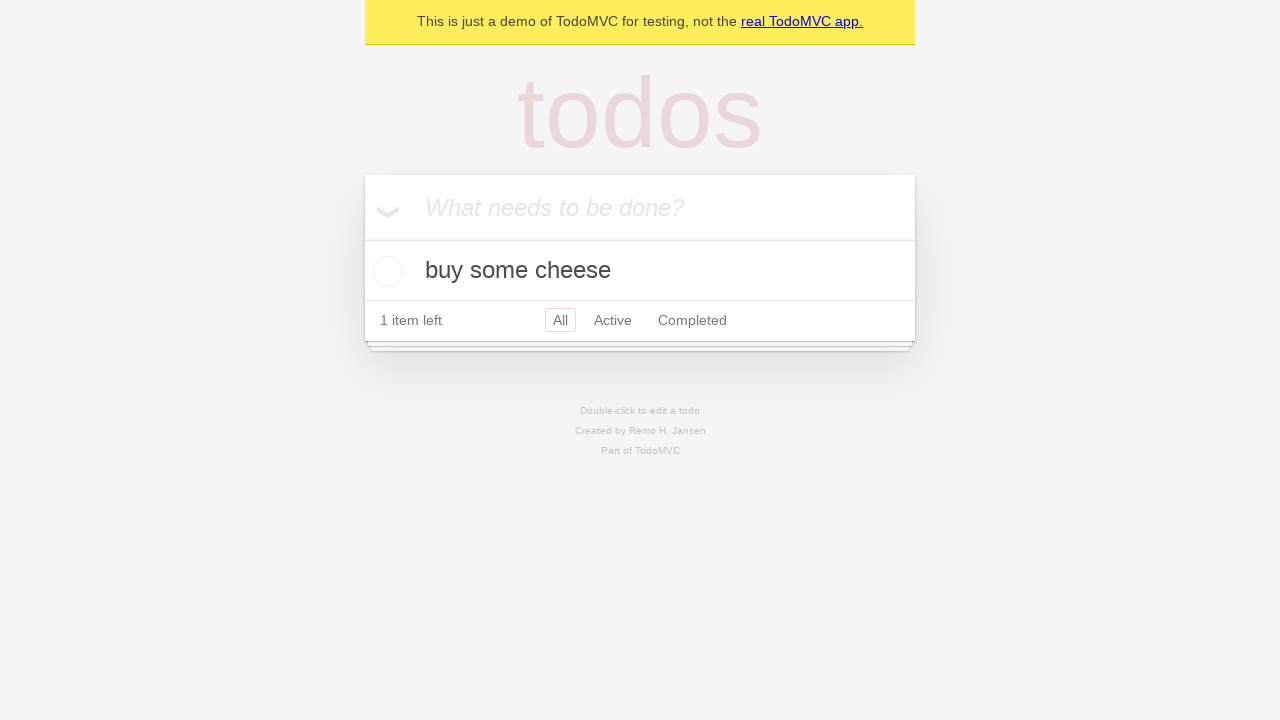

Filled second todo input with 'feed the cat' on .new-todo
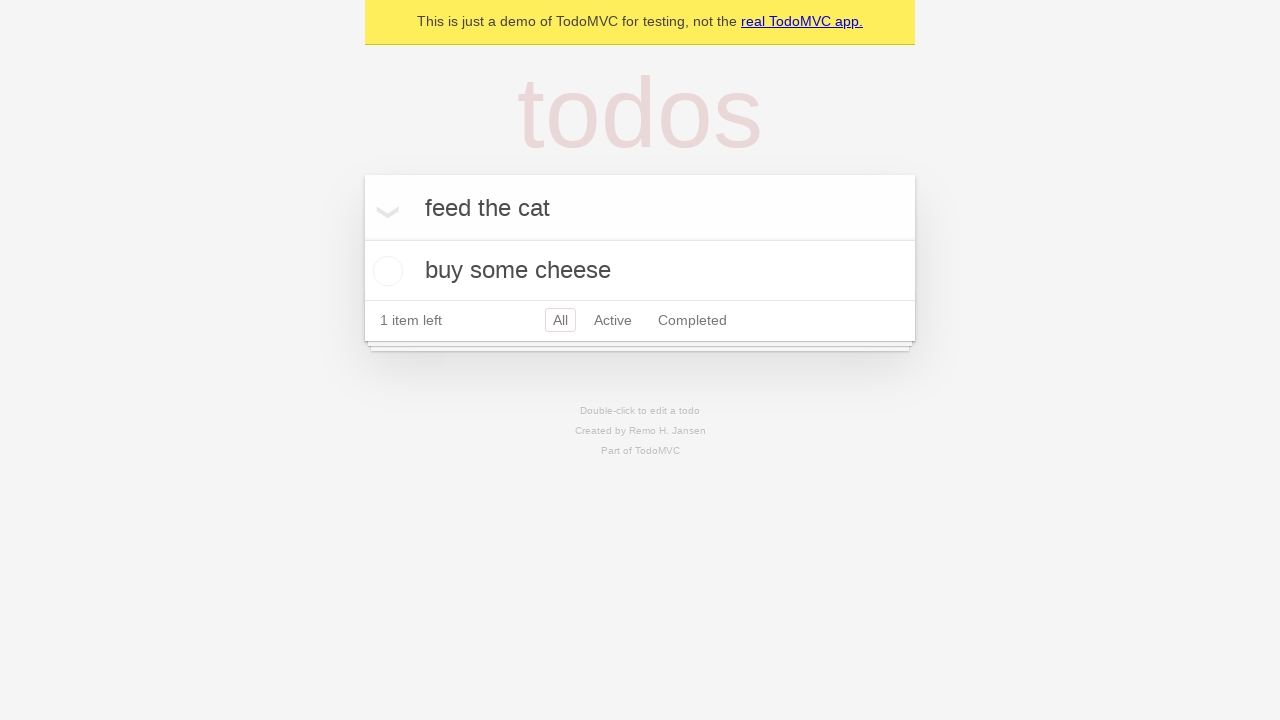

Pressed Enter to create second todo item on .new-todo
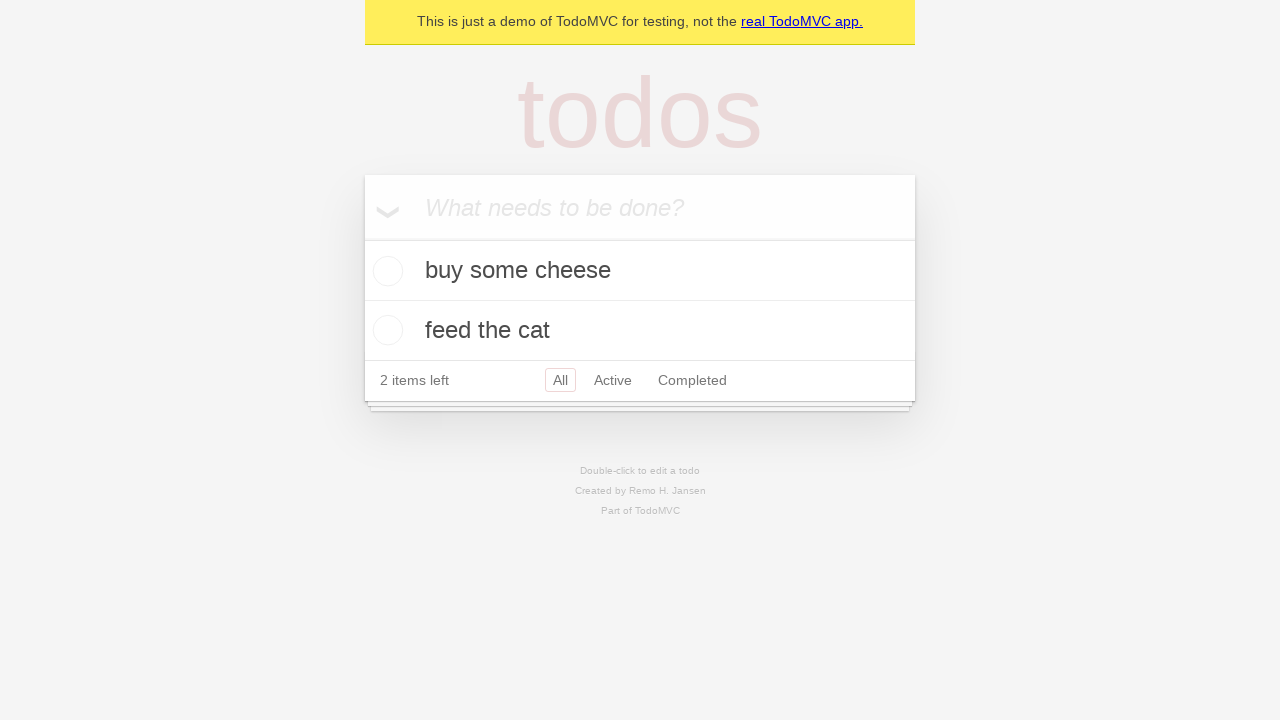

Filled third todo input with 'book a doctors appointment' on .new-todo
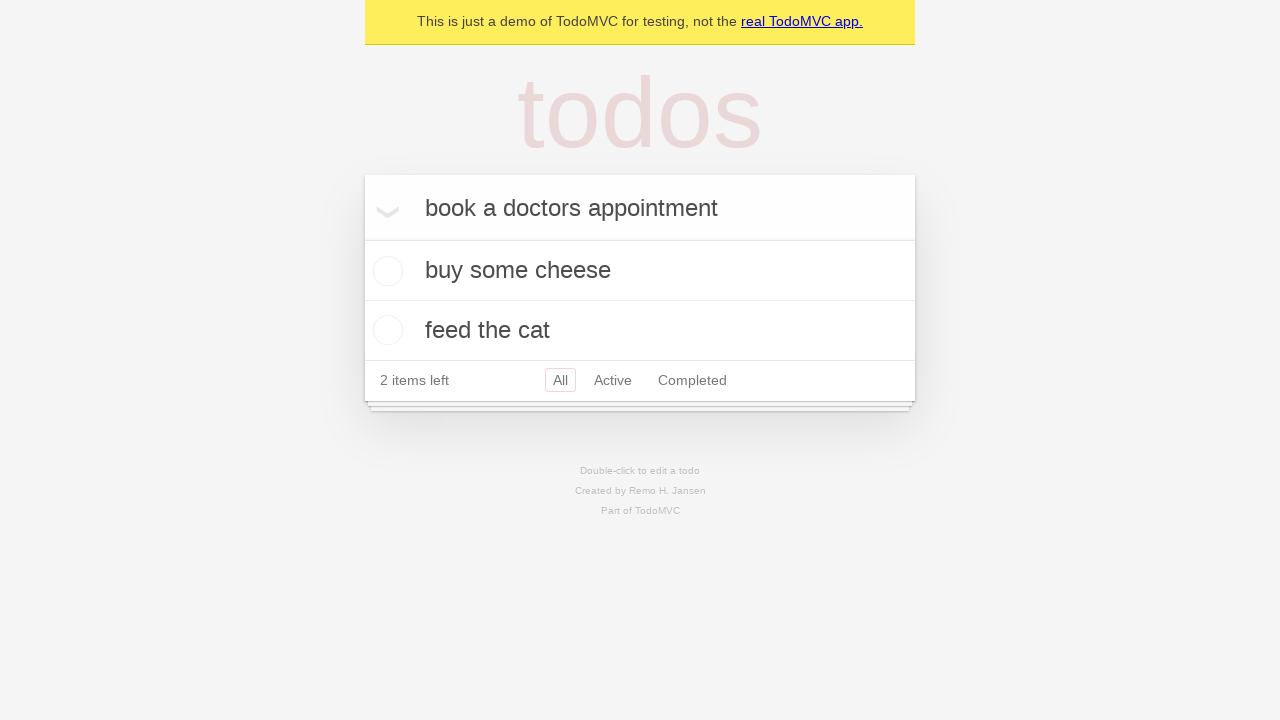

Pressed Enter to create third todo item on .new-todo
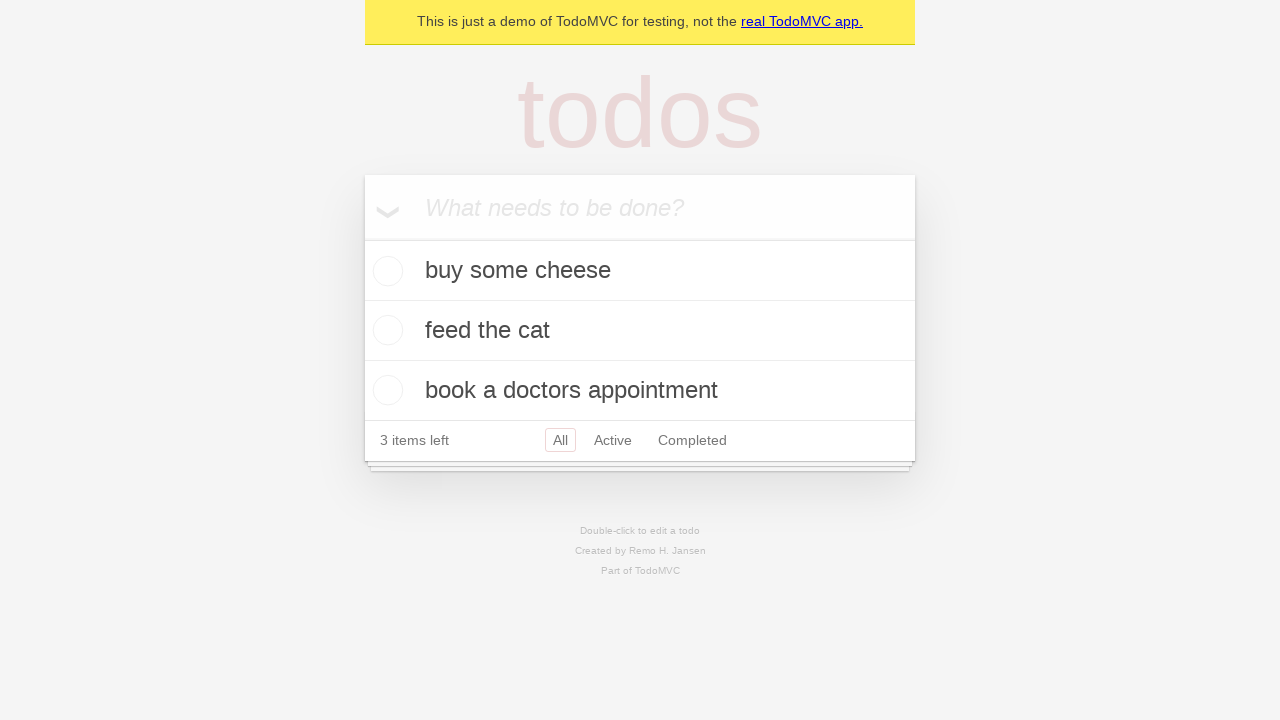

Todo counter element loaded, verifying all 3 items were appended to list
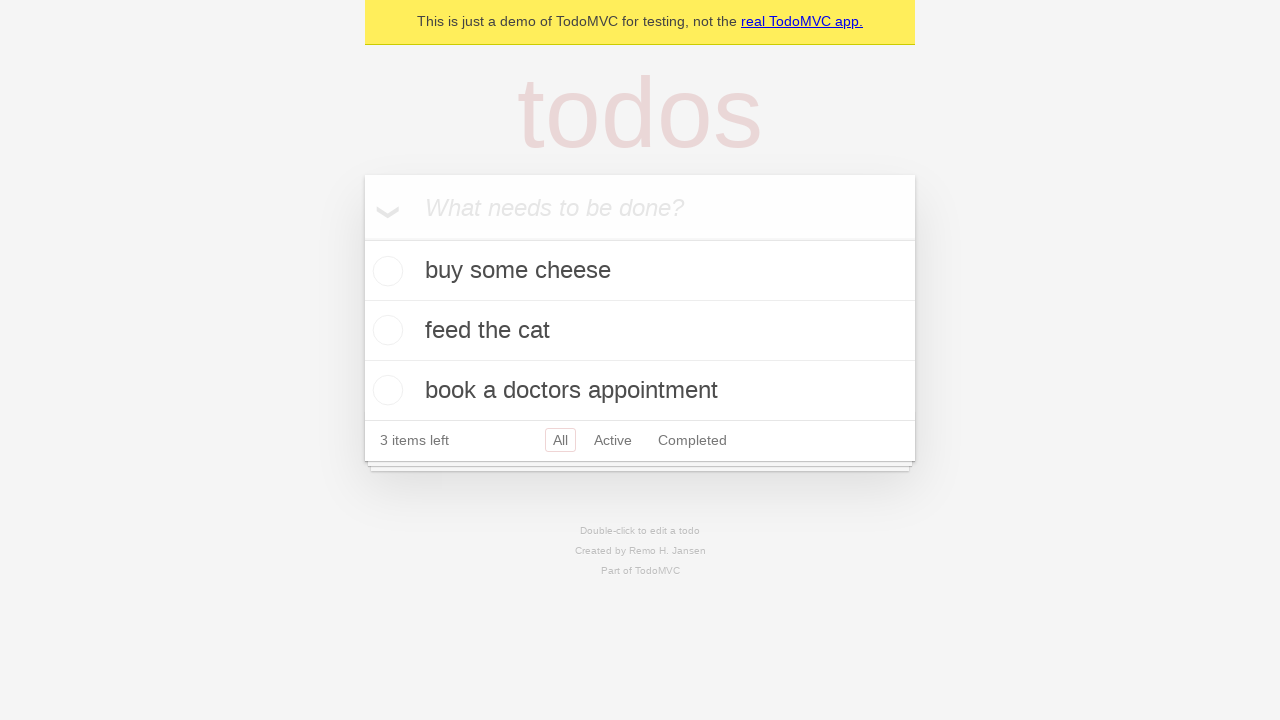

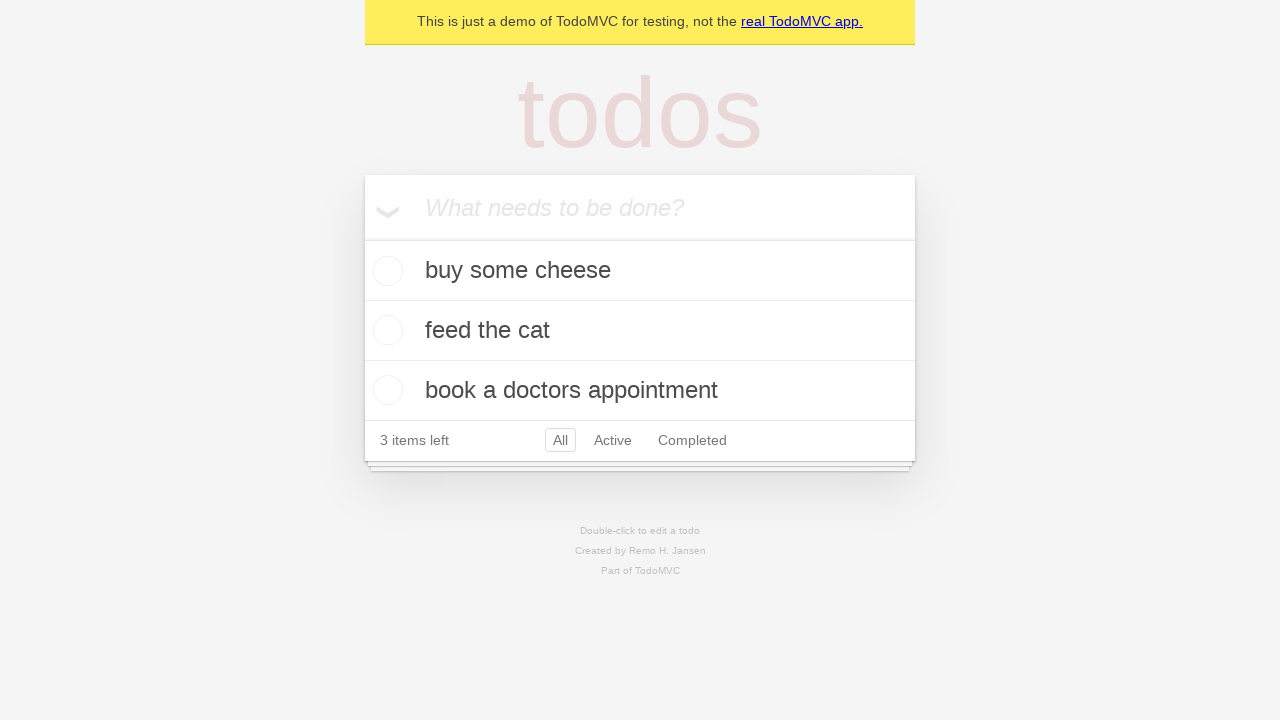